Waits for a price to reach $100, books an item, then solves a mathematical challenge by calculating a formula and submitting the answer

Starting URL: http://suninjuly.github.io/explicit_wait2.html

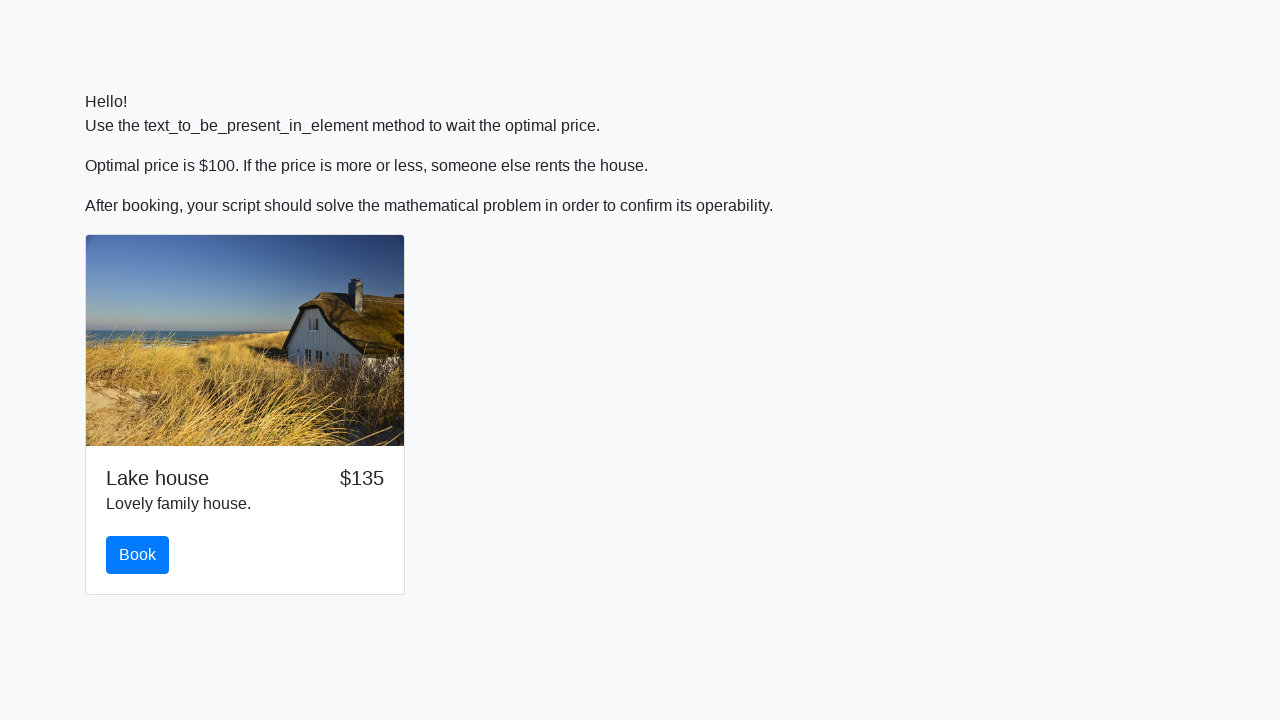

Price reached $100
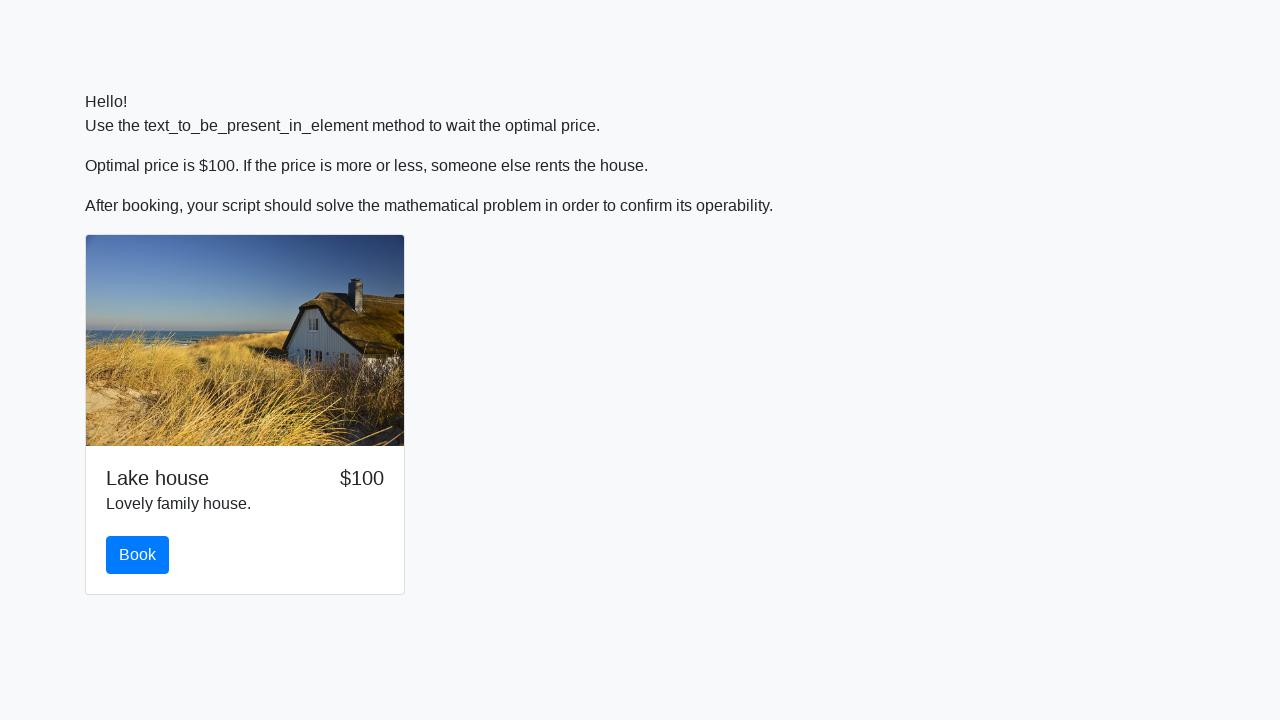

Clicked book button at (138, 555) on #book
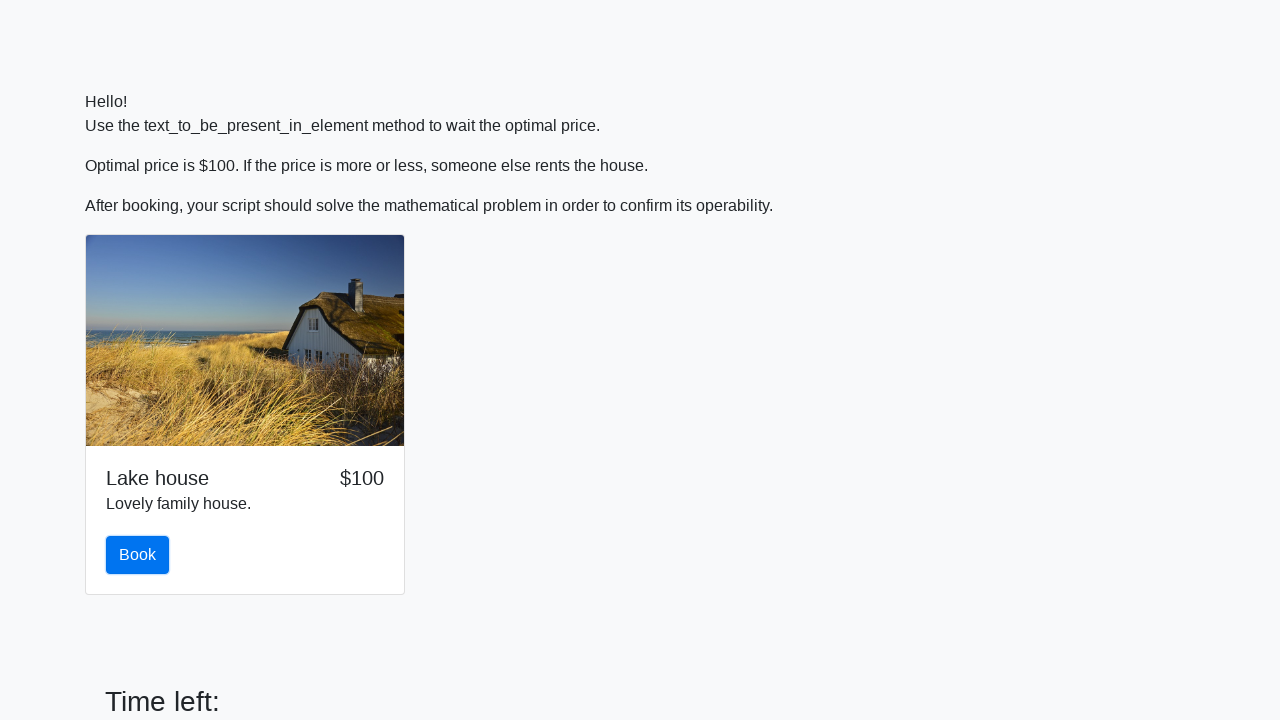

Scrolled to text element
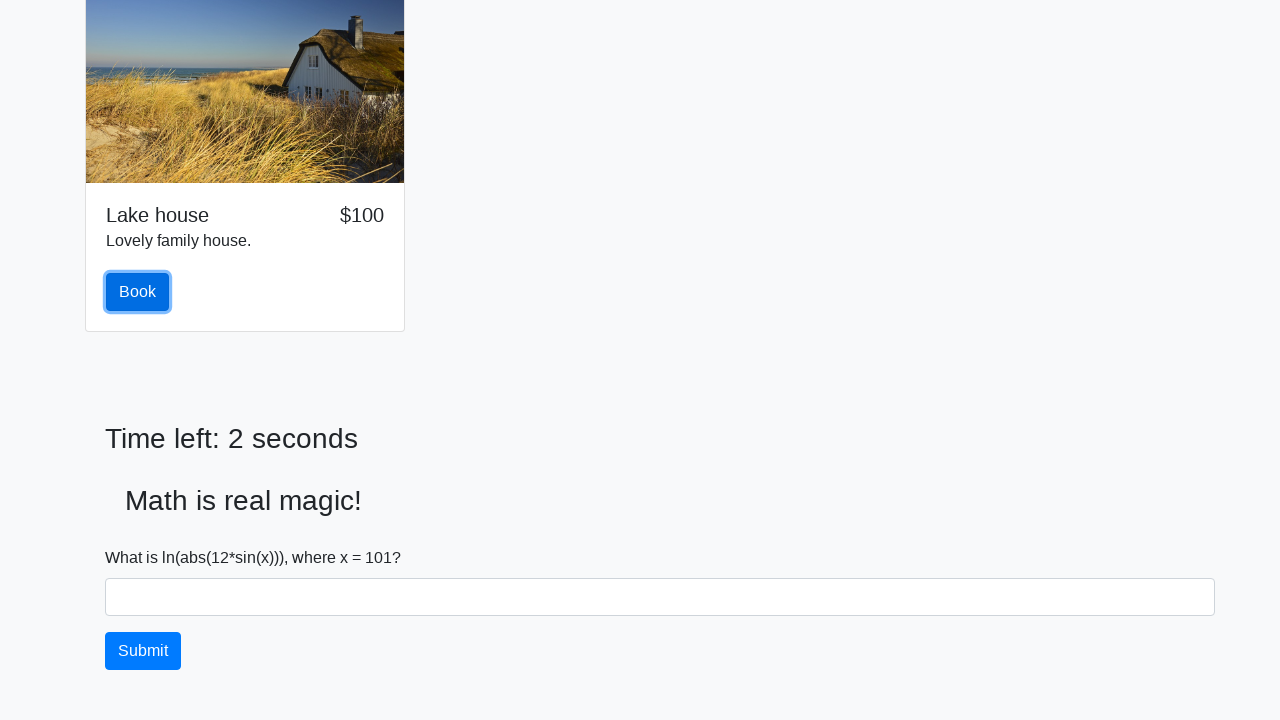

Retrieved input value: 101
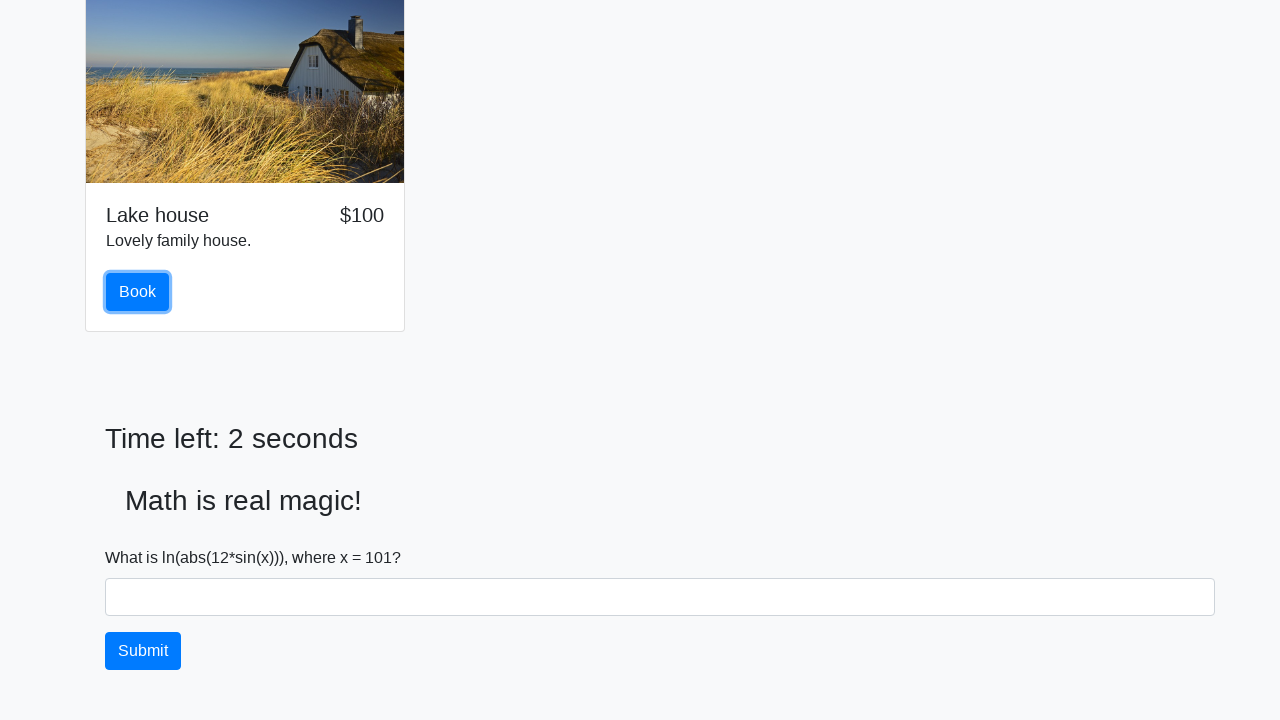

Calculated formula result: 1.6908906002902686
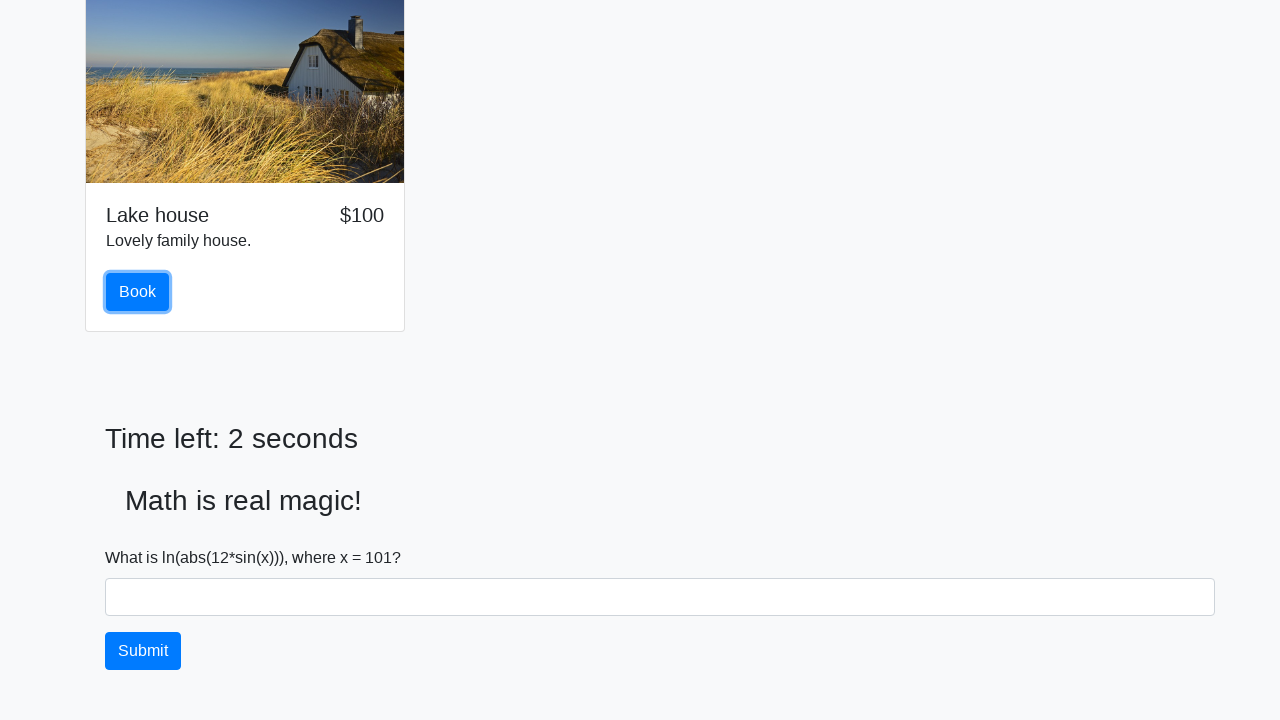

Filled answer field with calculated value on #answer
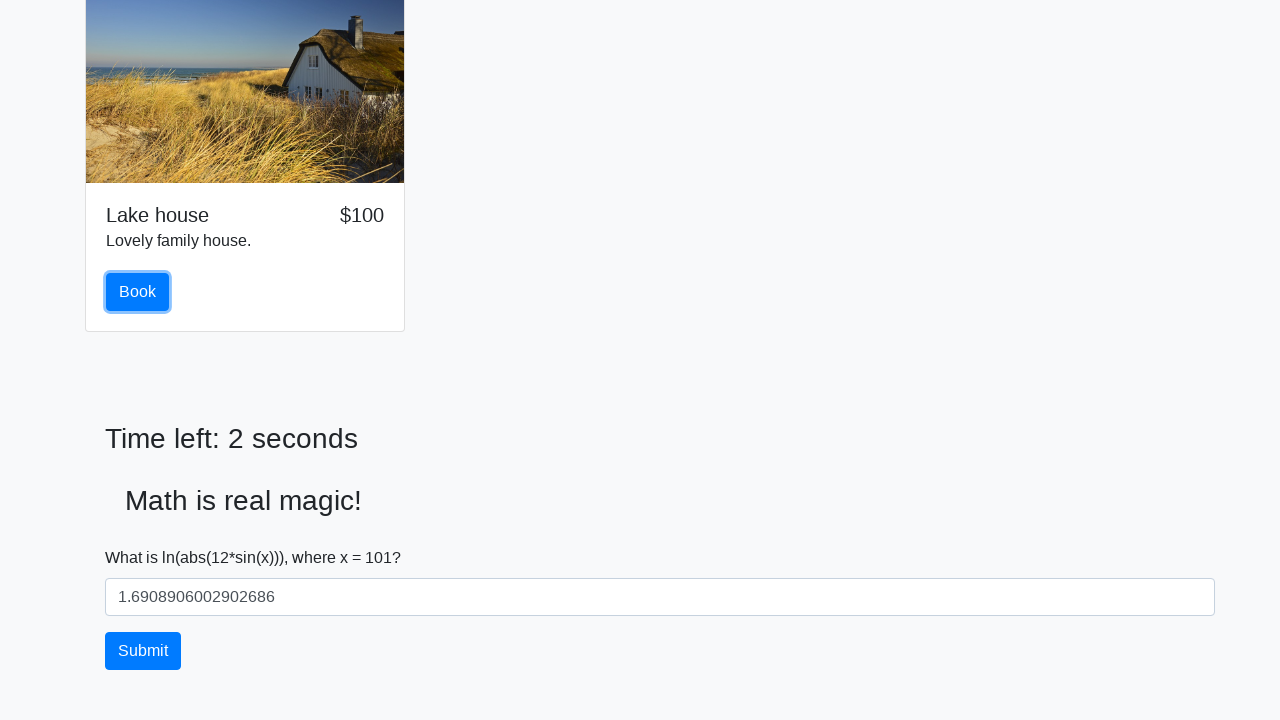

Clicked solve button at (143, 651) on #solve
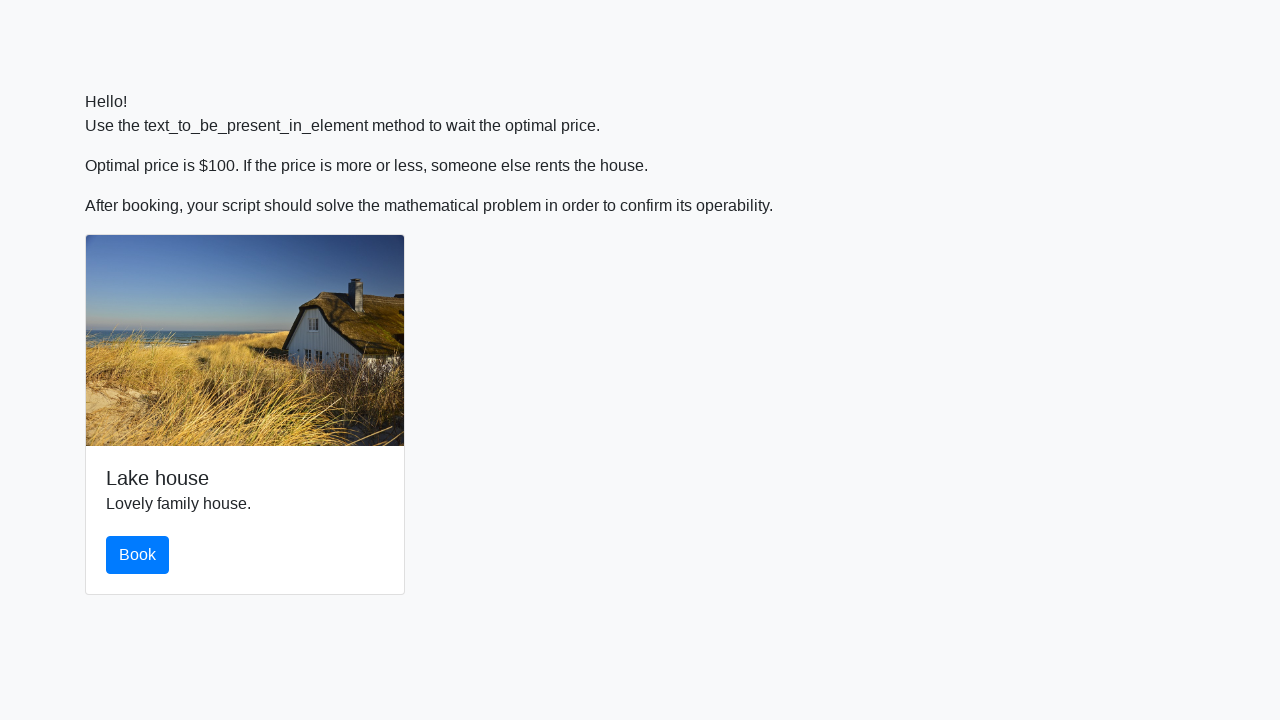

Alert dialog accepted
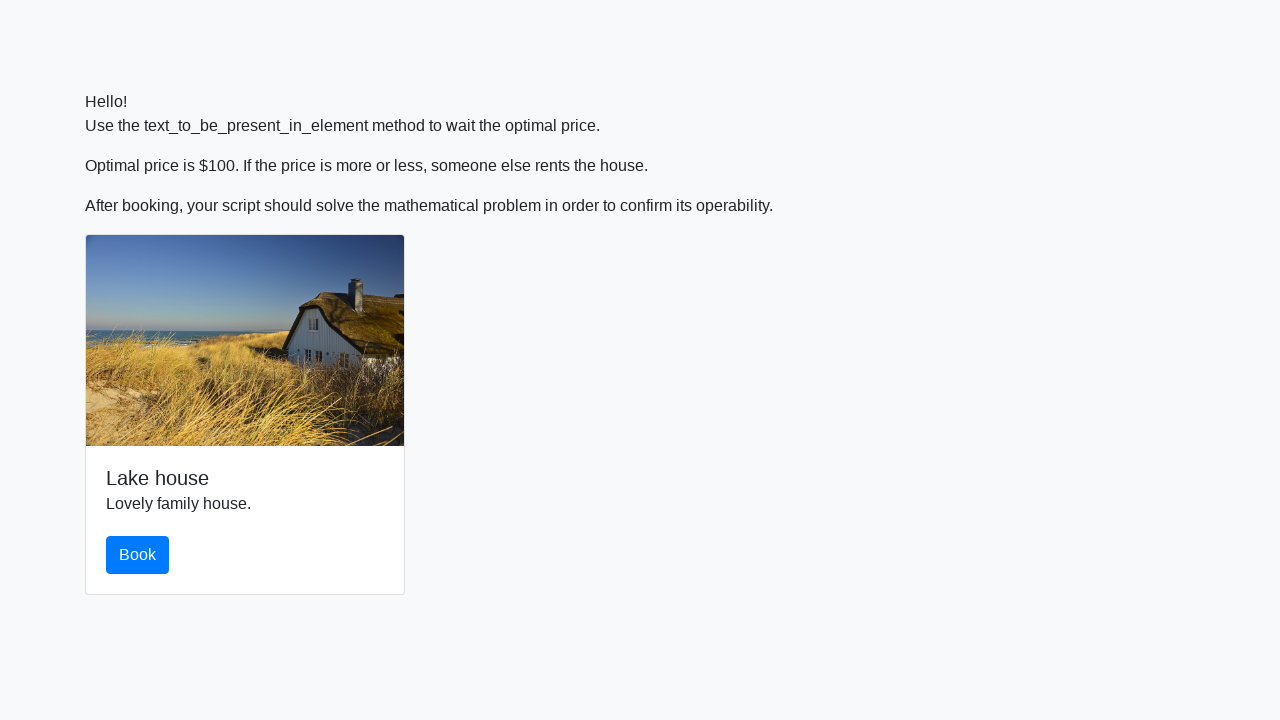

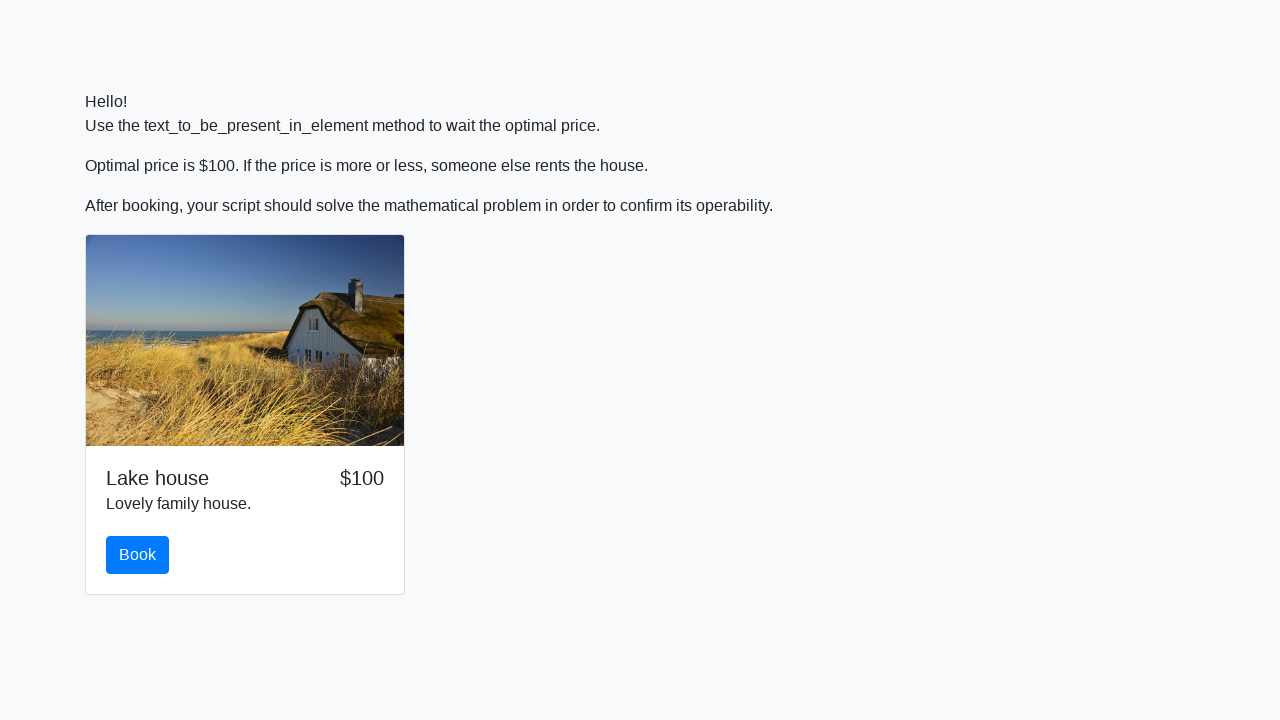